Tests available for sale products by clicking on full promotional card

Starting URL: http://intershop5.skillbox.ru/

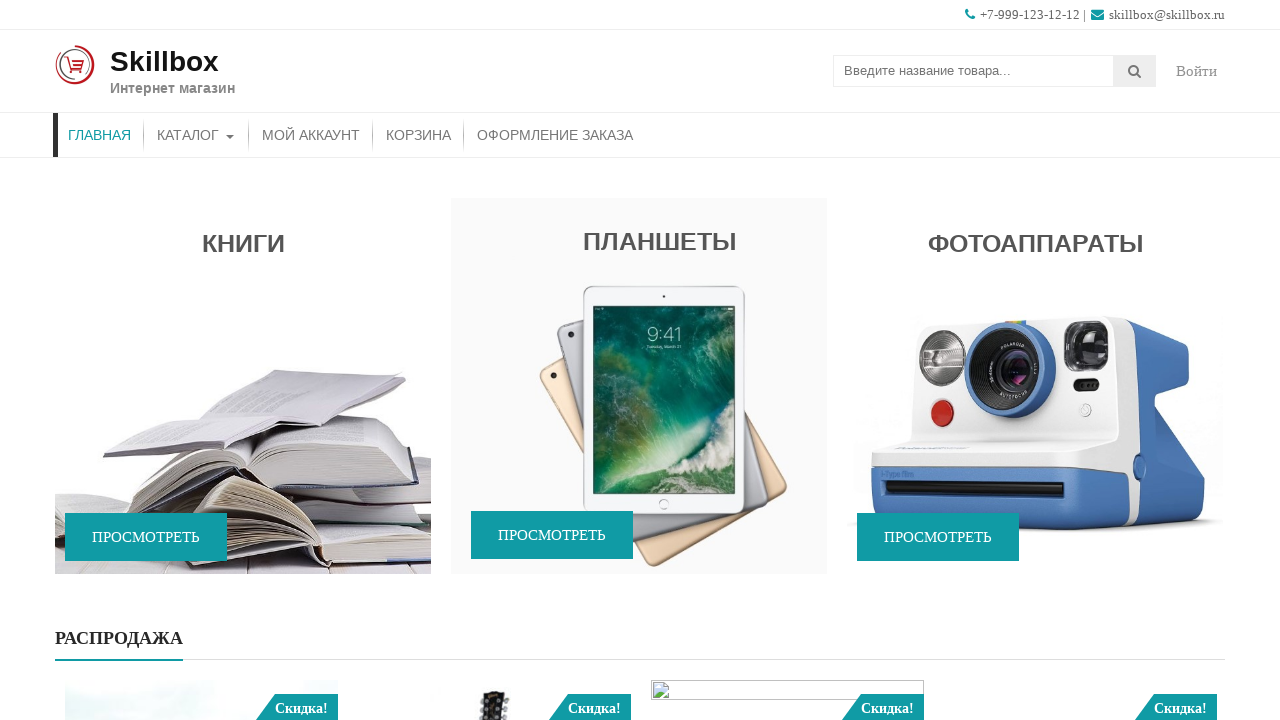

Navigated to http://intershop5.skillbox.ru/
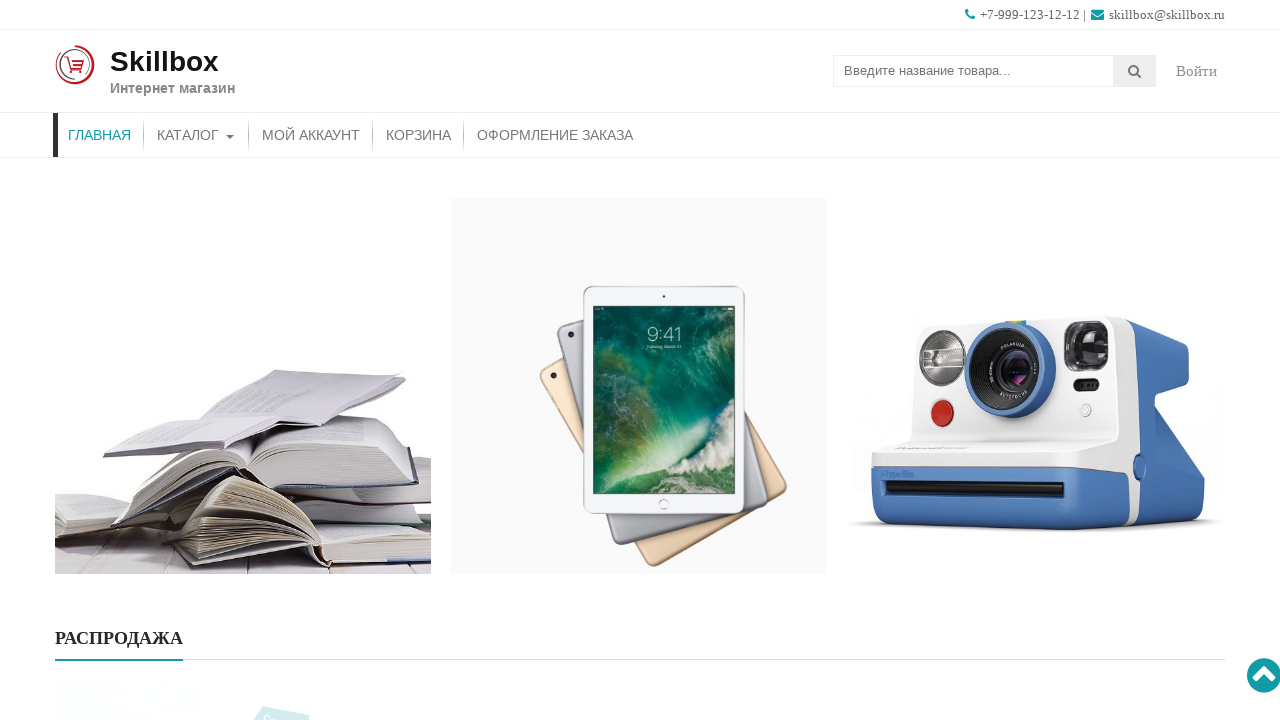

Clicked on full promotional card for available for sale product at (640, 360) on #accesspress_store_full_promo-2 a
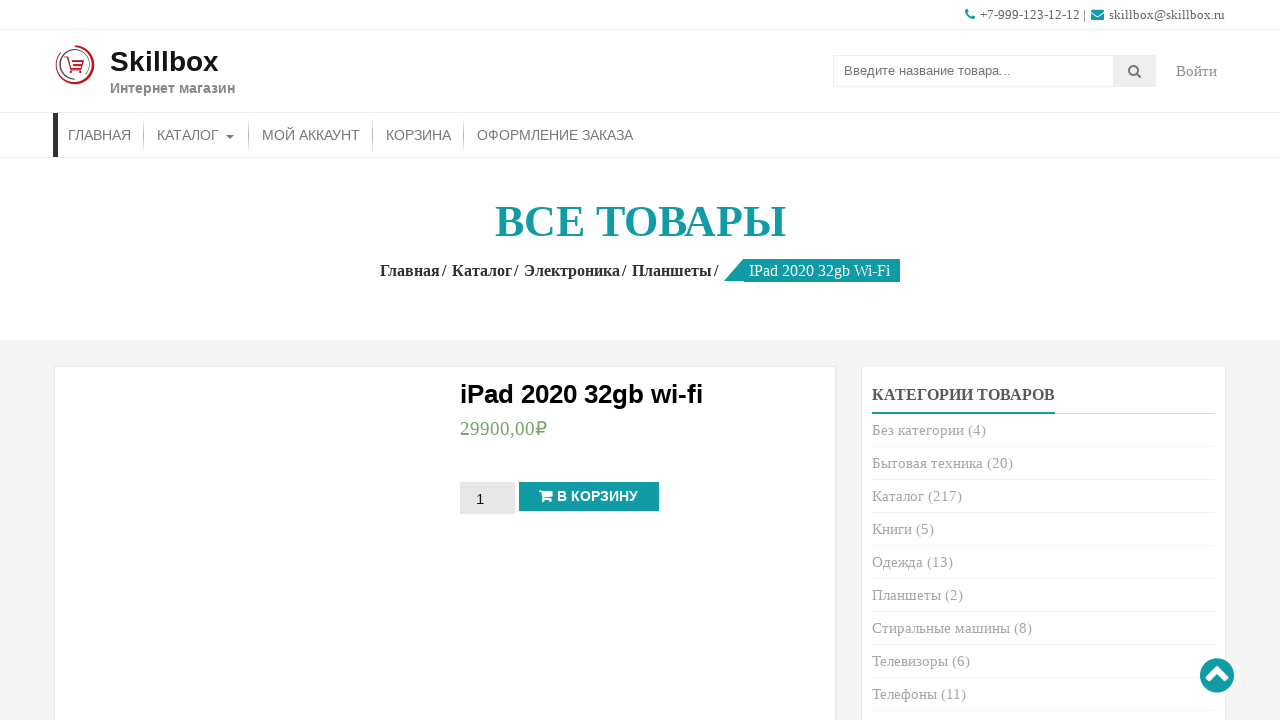

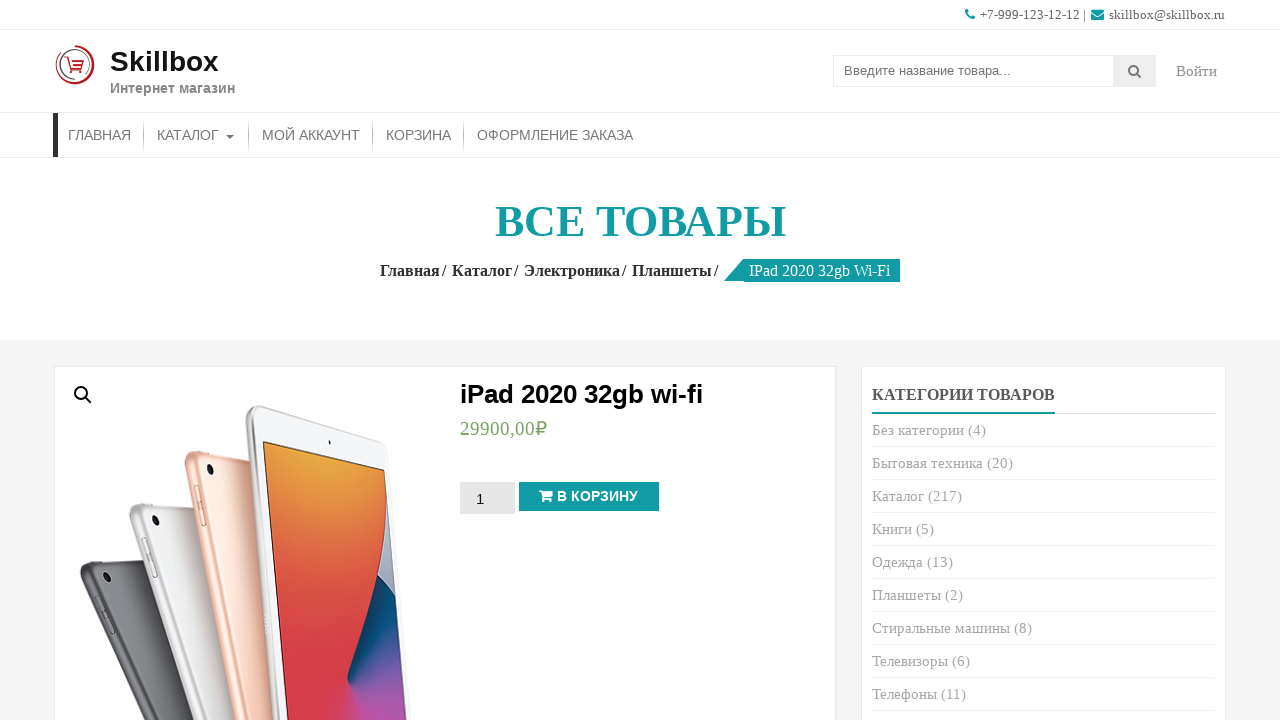